Tests scrolling functionality by scrolling down to the "CYDEO" link at the bottom of the page using hover action, then scrolling back up using keyboard shortcuts (Page Up and Home keys)

Starting URL: https://practice.cydeo.com/

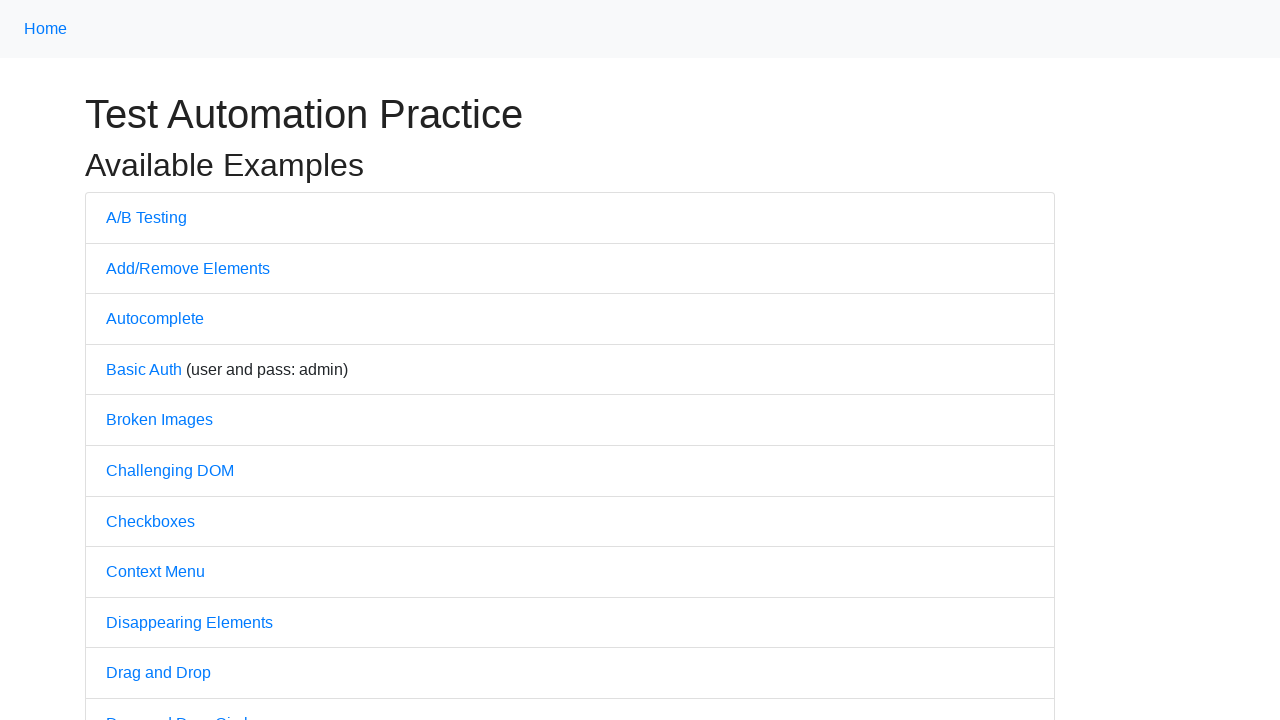

Located the CYDEO link element
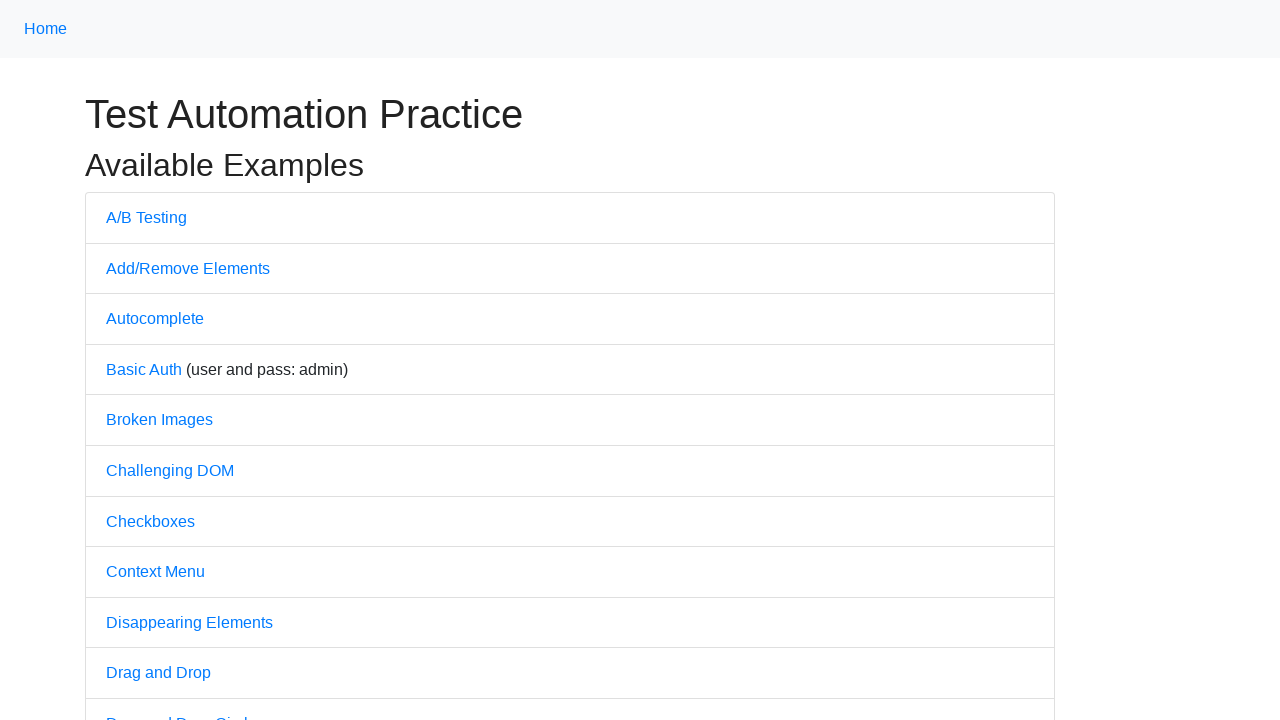

Scrolled down to bring CYDEO link into view
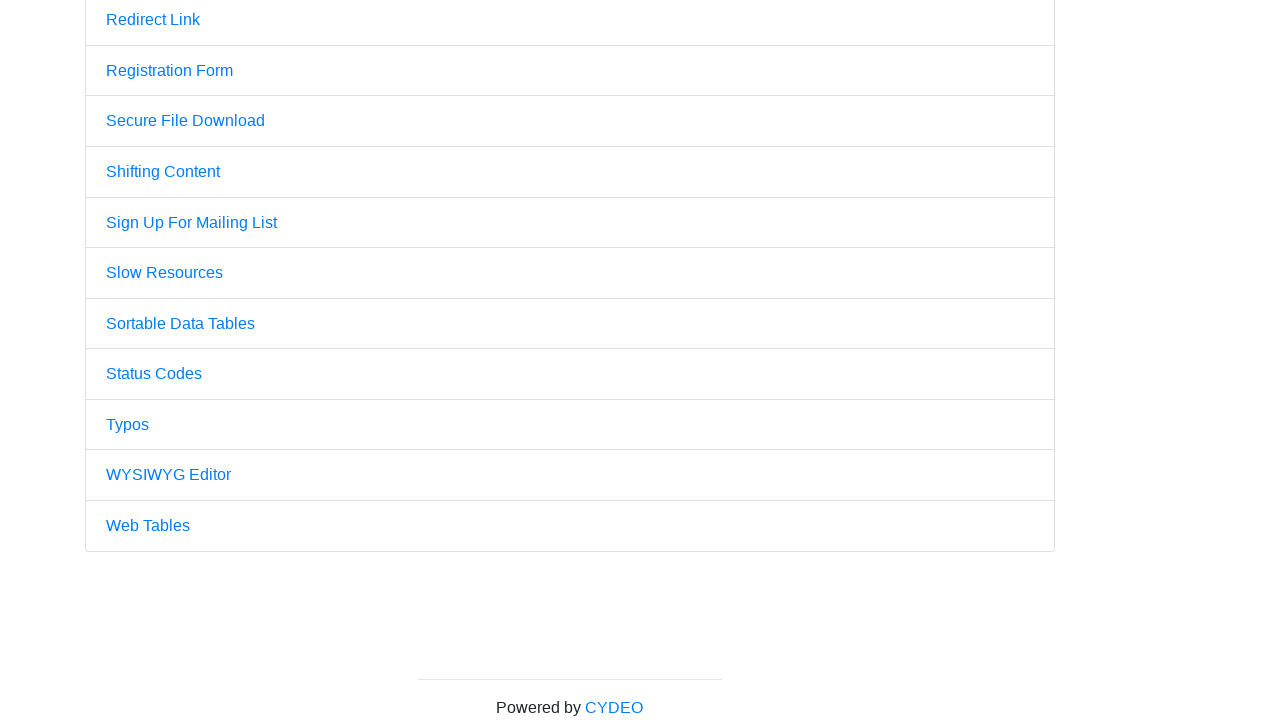

Hovered over the CYDEO link at (614, 707) on a:text('CYDEO')
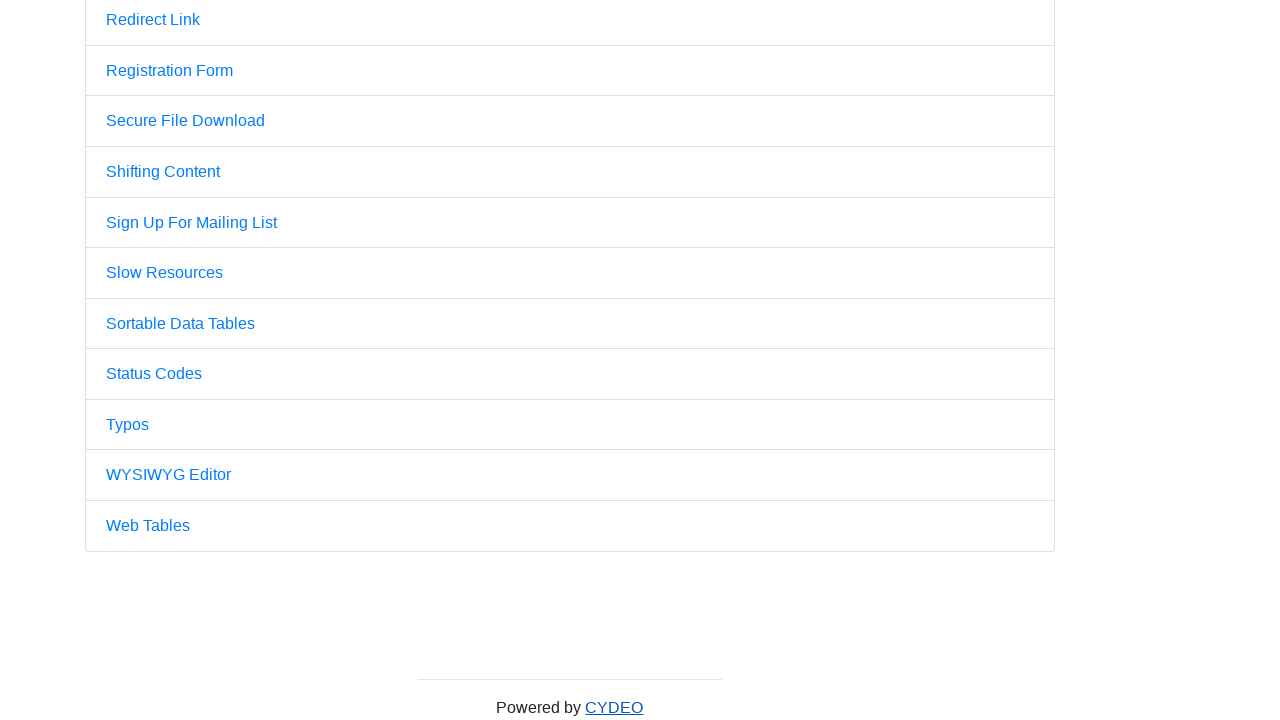

Pressed Page Up key to scroll up
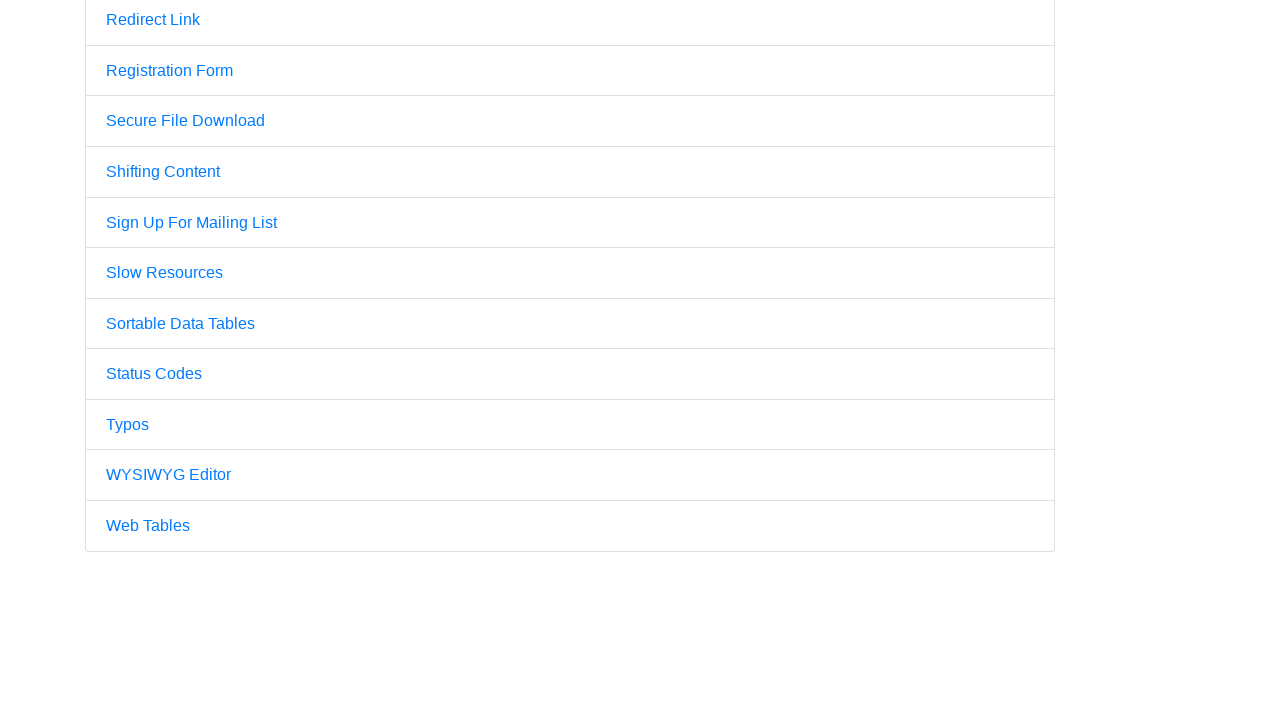

Pressed Page Up key again to scroll up further
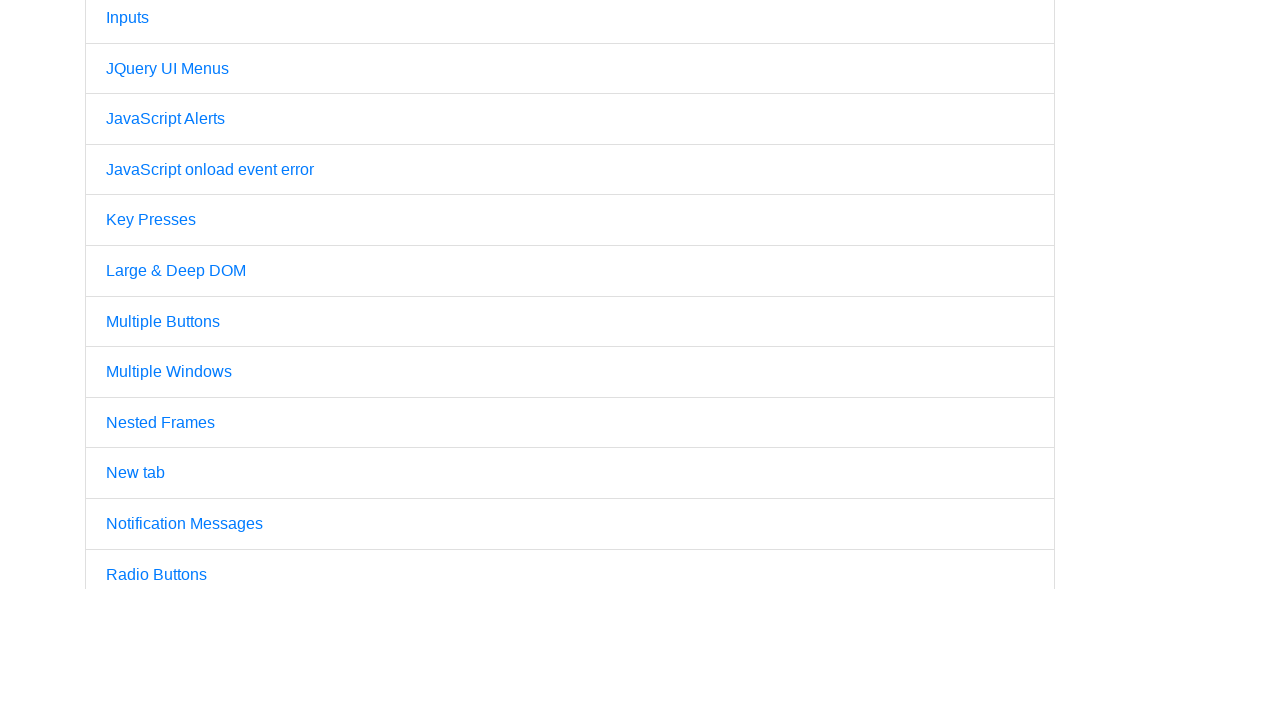

Pressed Home key to scroll to top of page
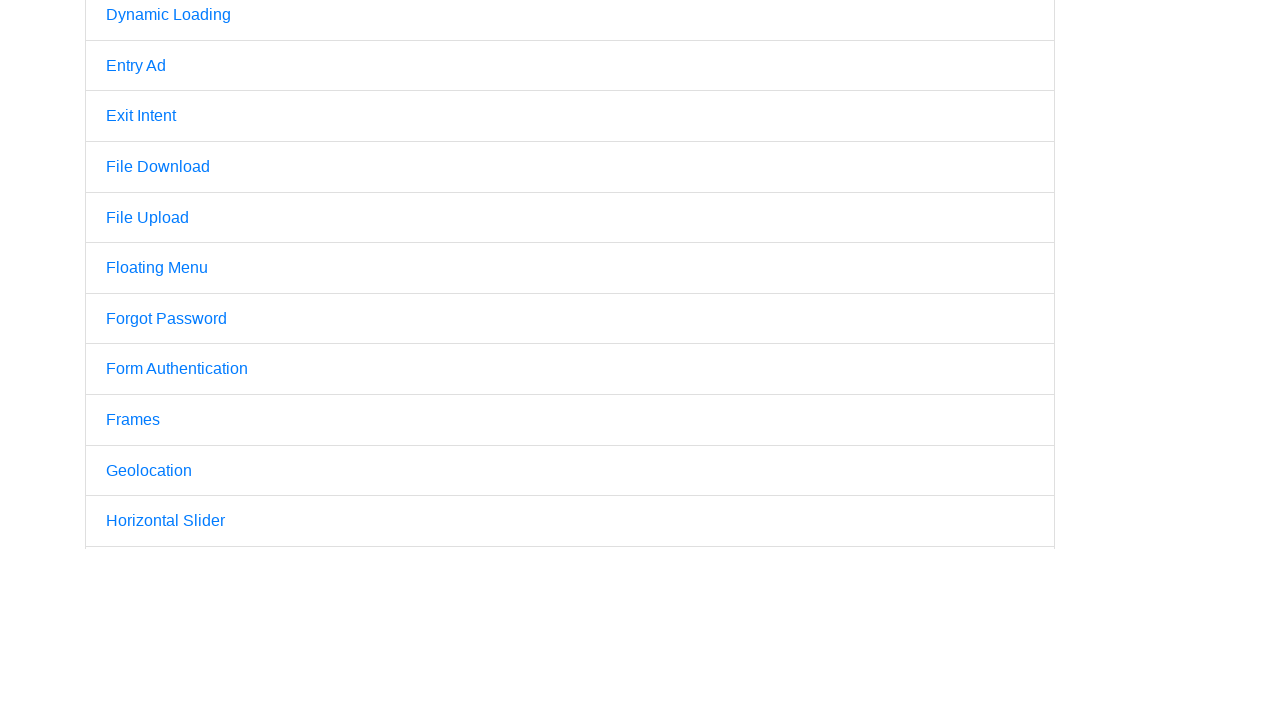

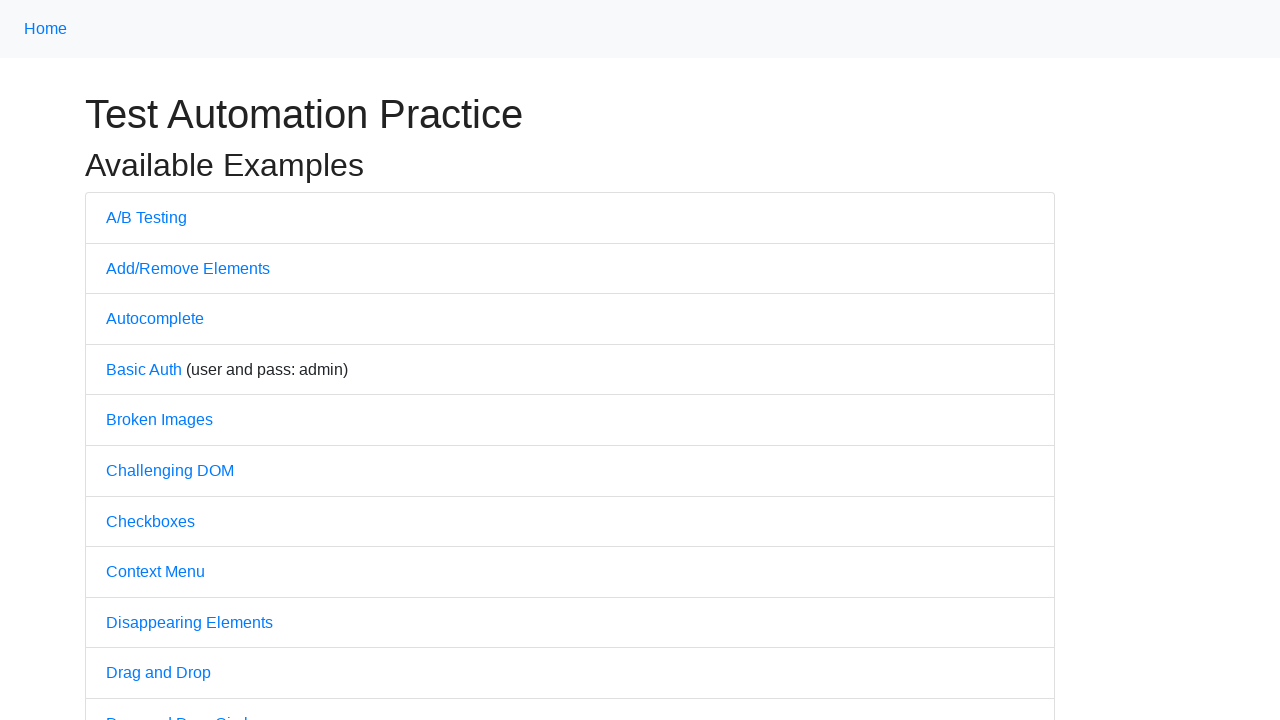